Tests various button interactions on a demo page including clicking buttons, checking button states, and retrieving button properties like position, color, and size

Starting URL: https://leafground.com/button.xhtml

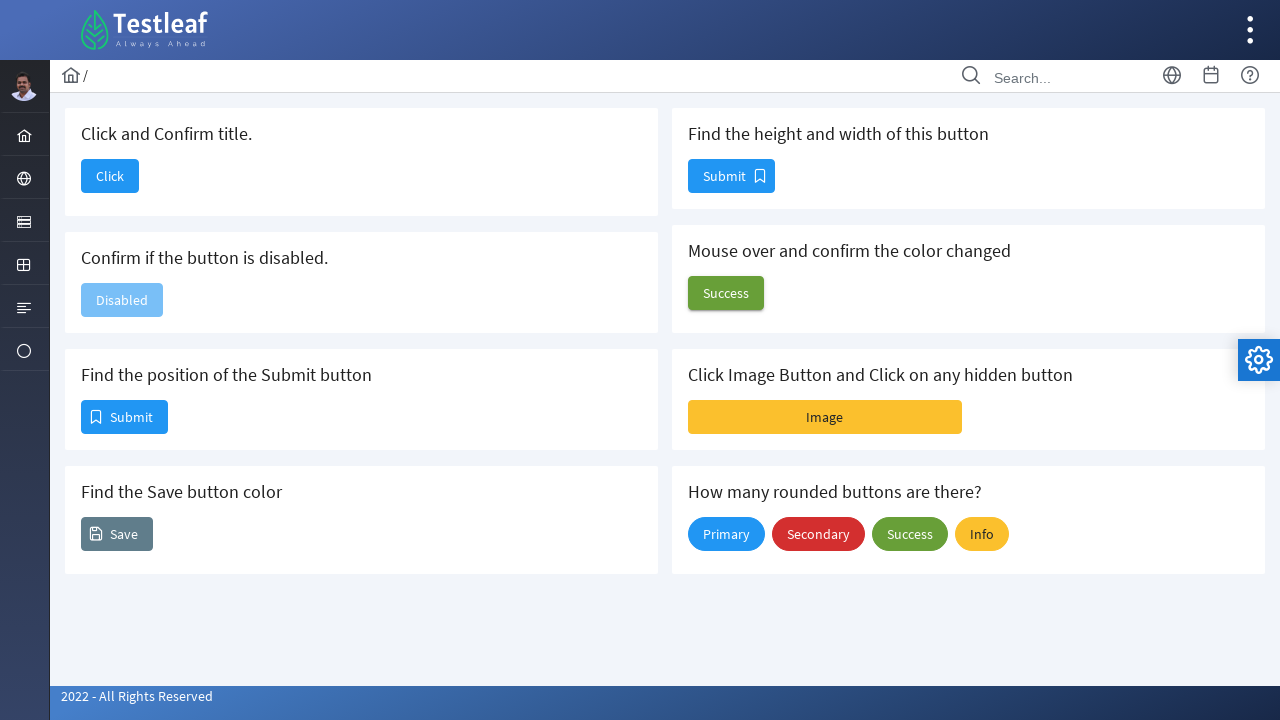

Retrieved text content from first heading 'Click and Confirm title.'
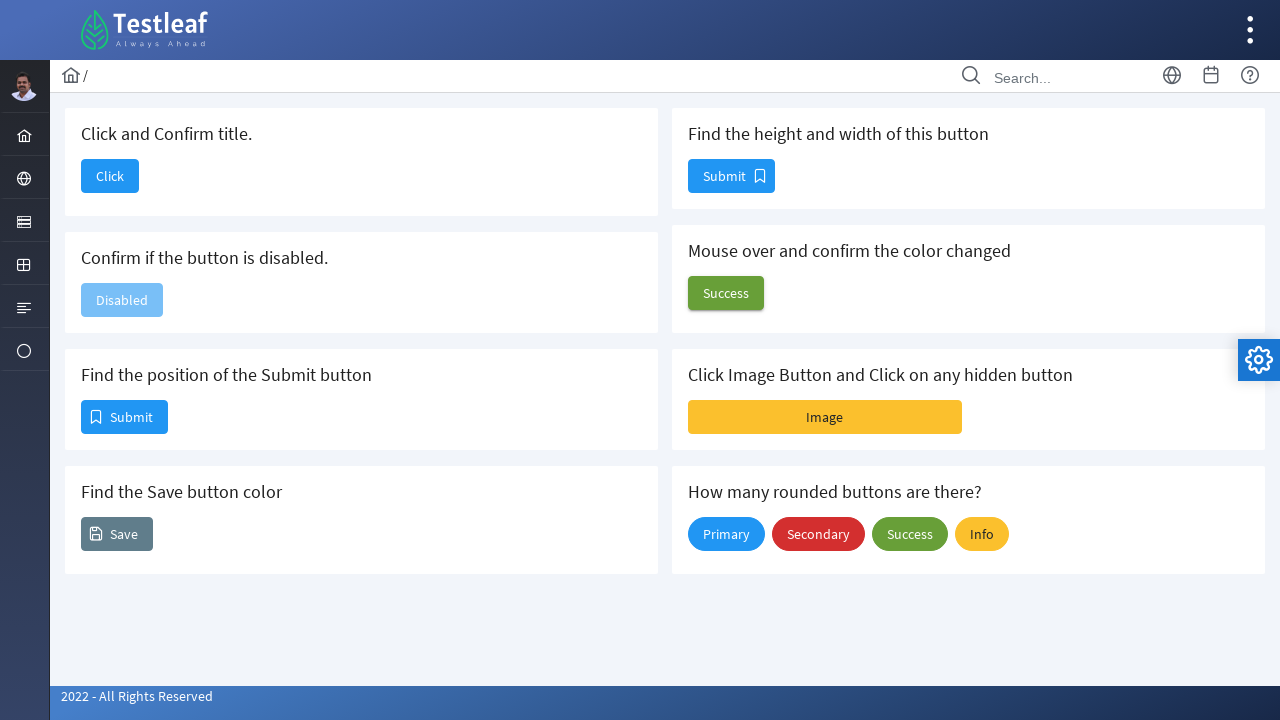

Clicked 'Click' button to navigate to new page at (110, 176) on xpath=//span[text()='Click']
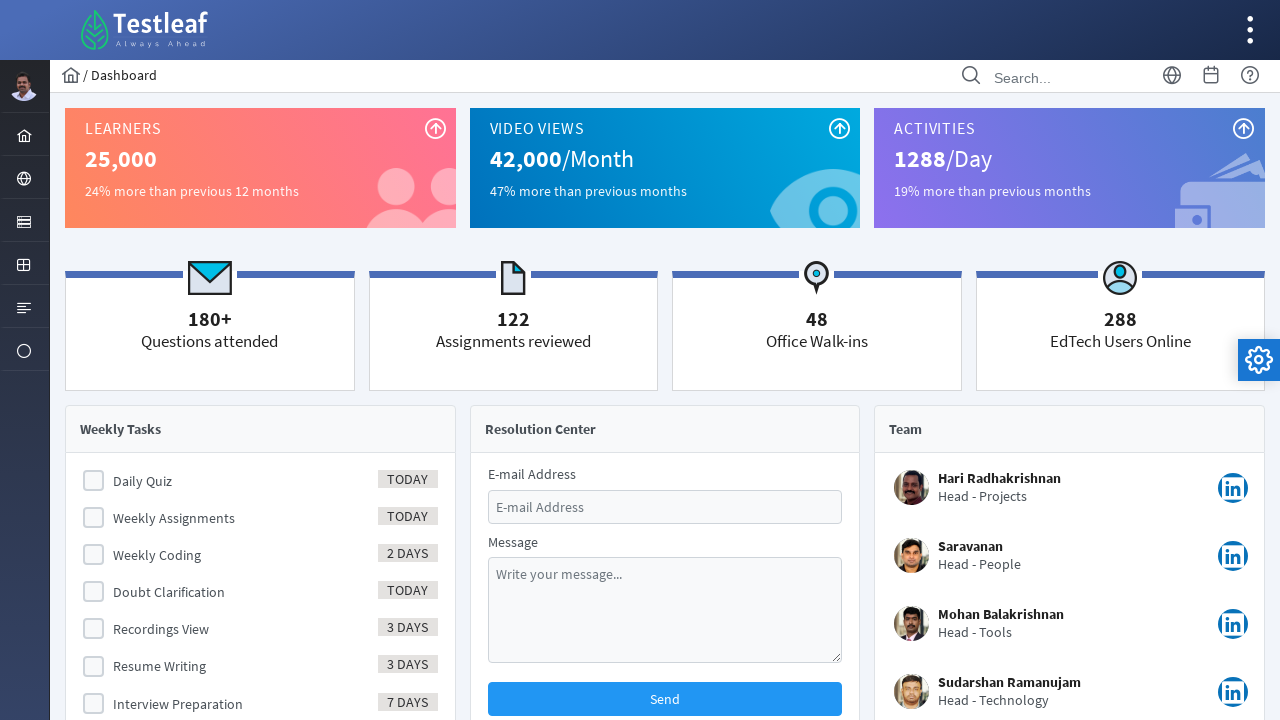

Retrieved title of the new page
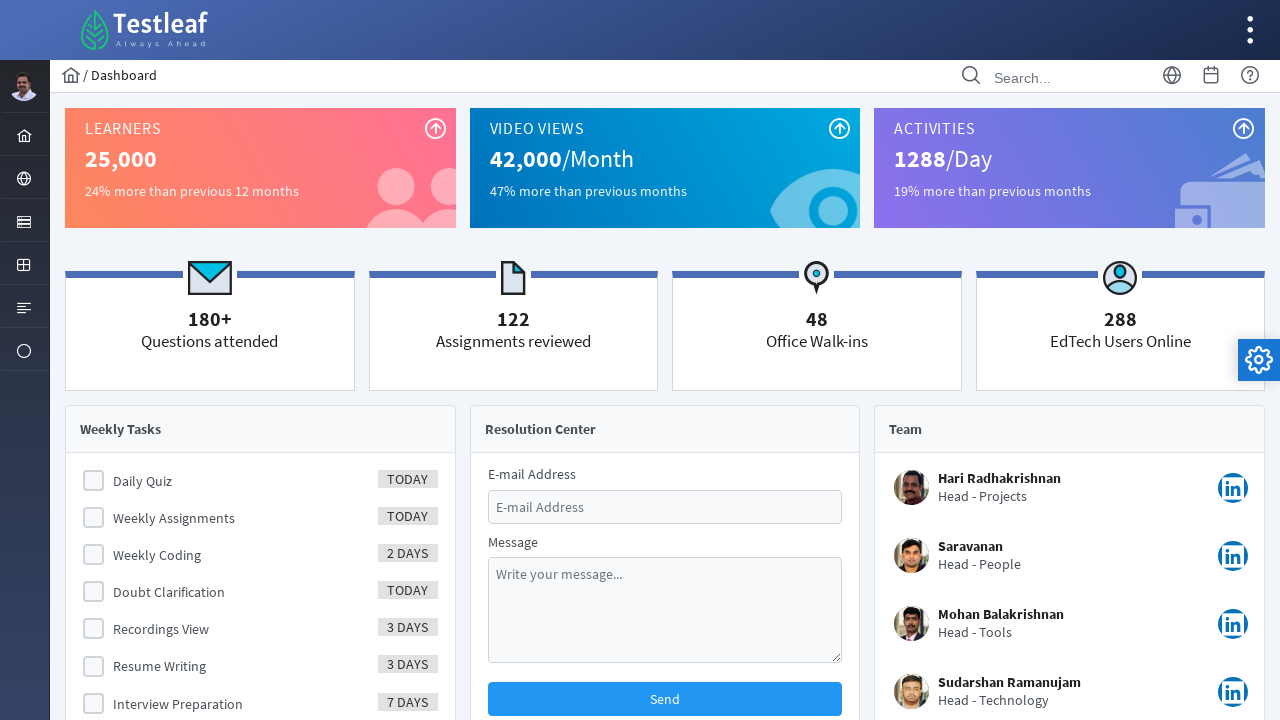

Navigated back to original page
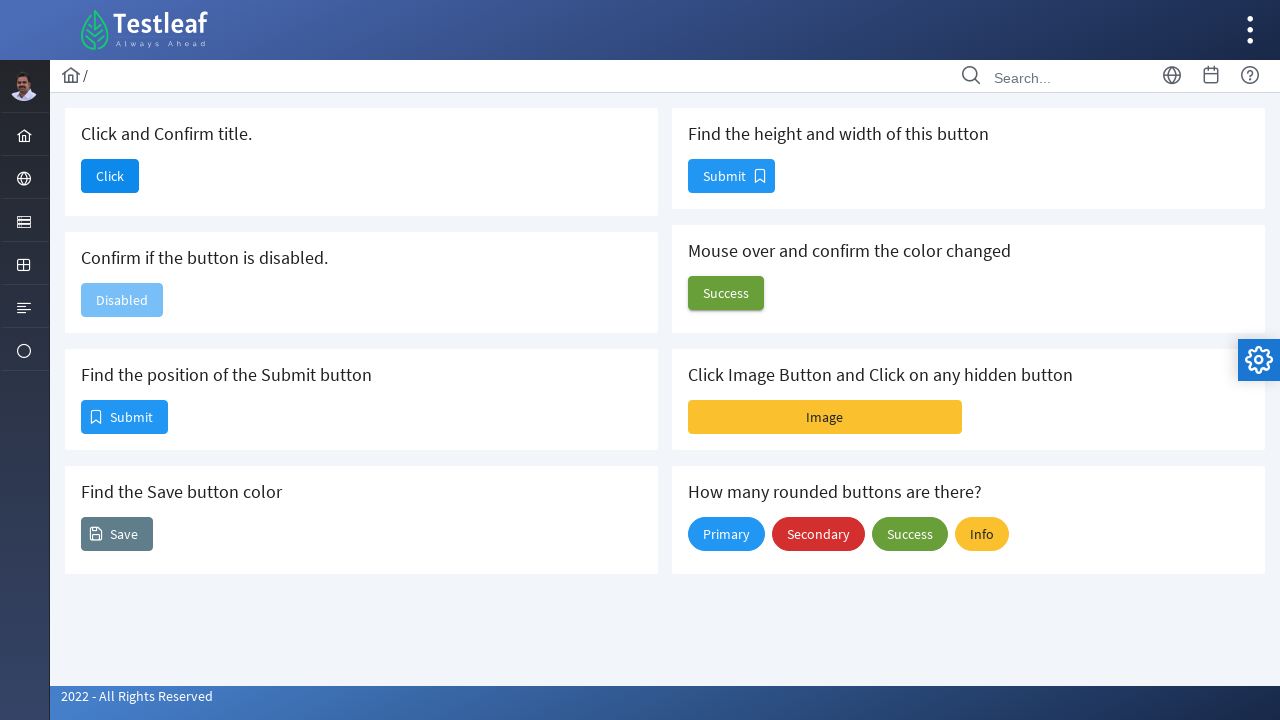

Checked if 'Disabled' button is enabled
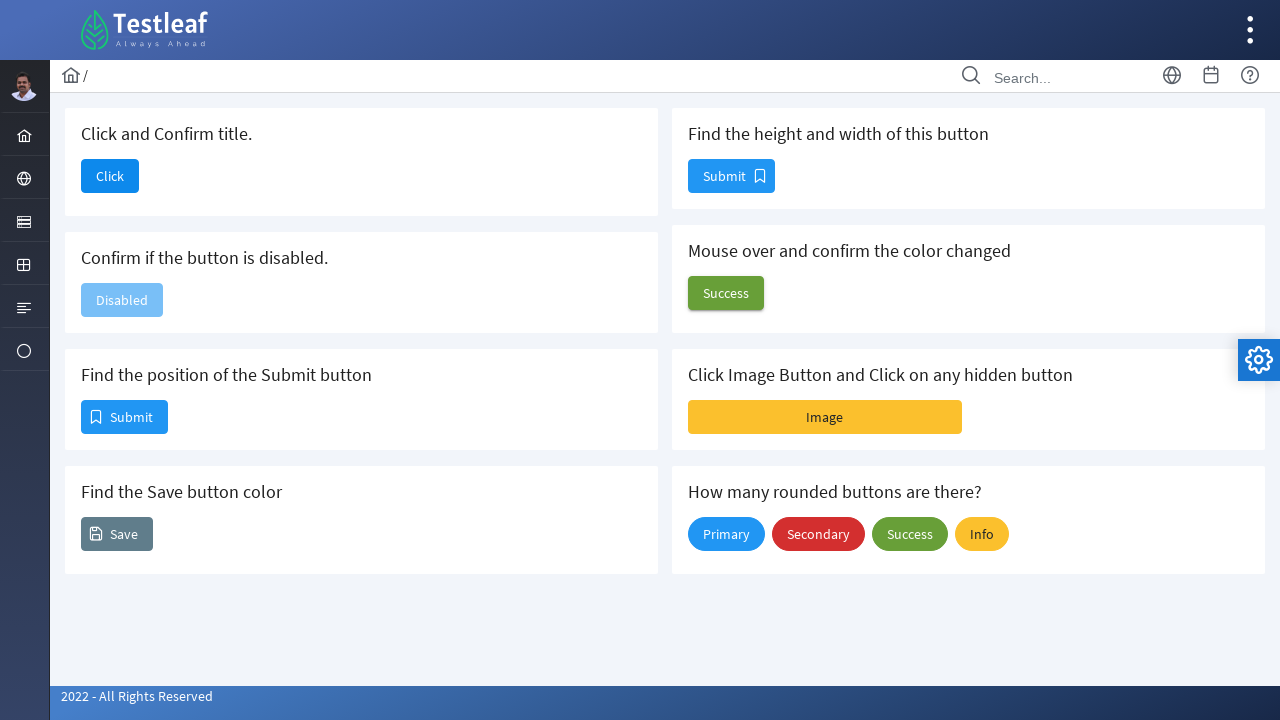

Retrieved bounding box position of first Submit button
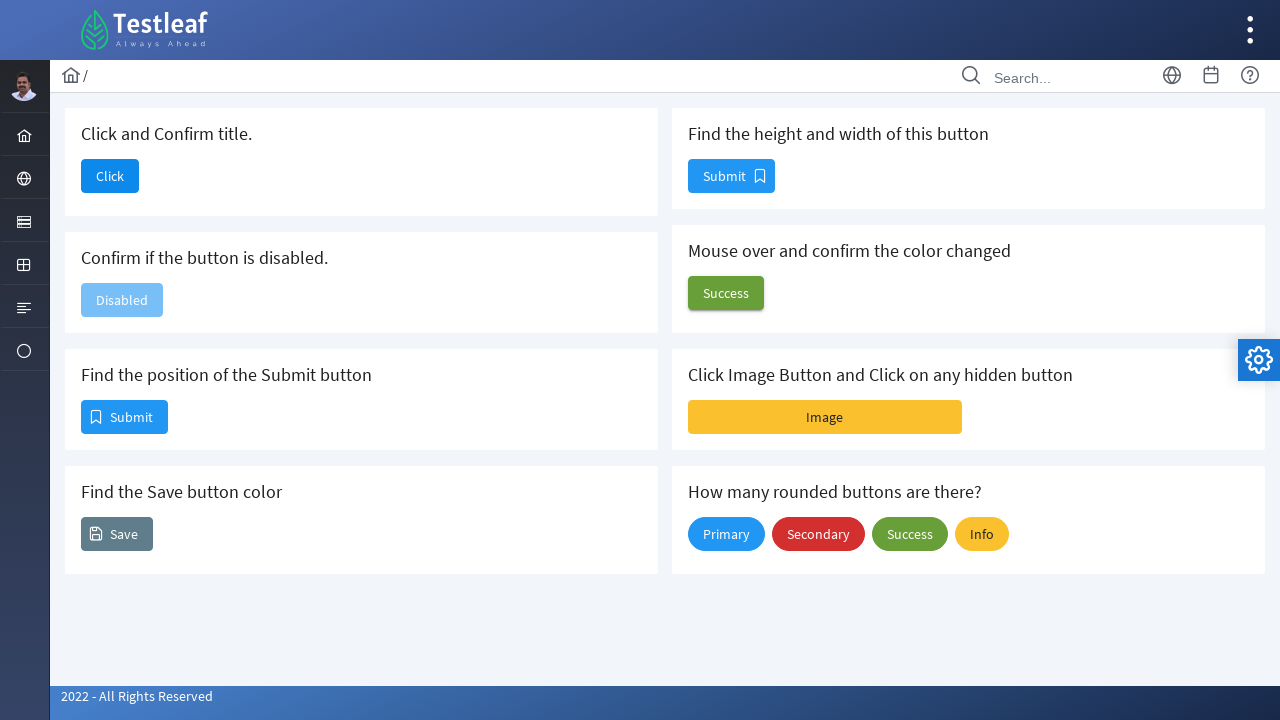

Retrieved background color of Save button
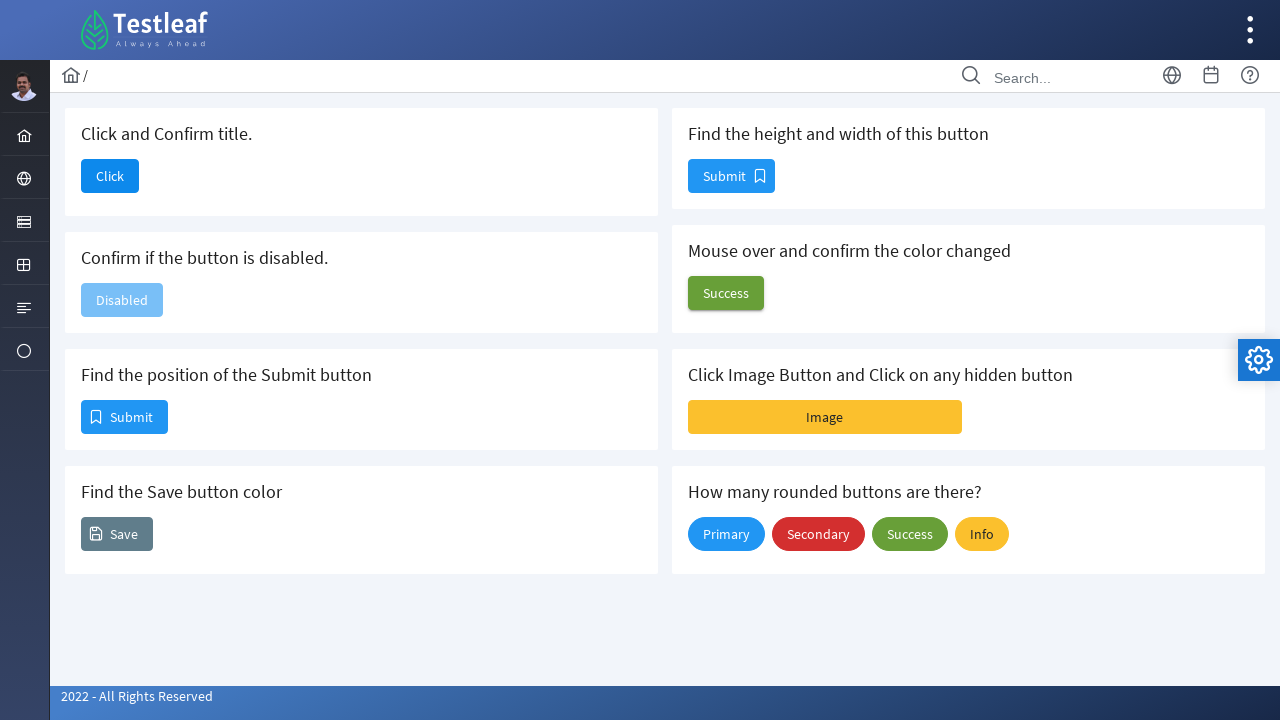

Retrieved bounding box size of second Submit button
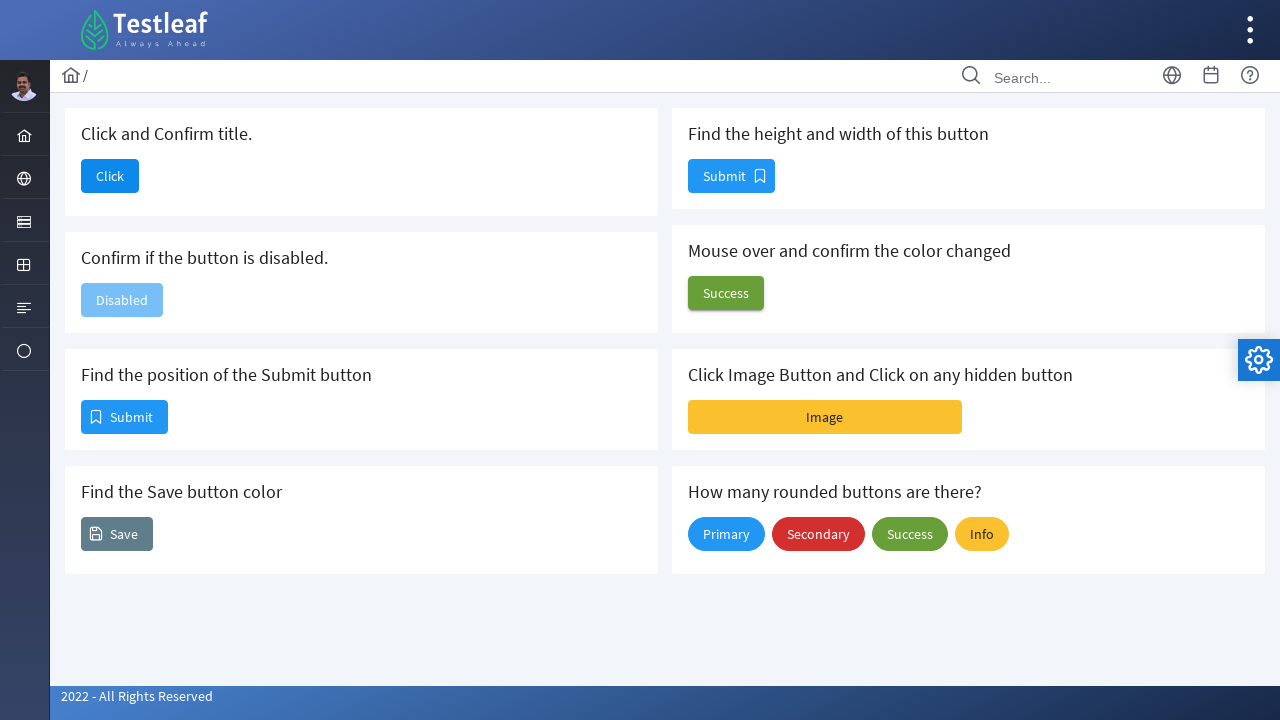

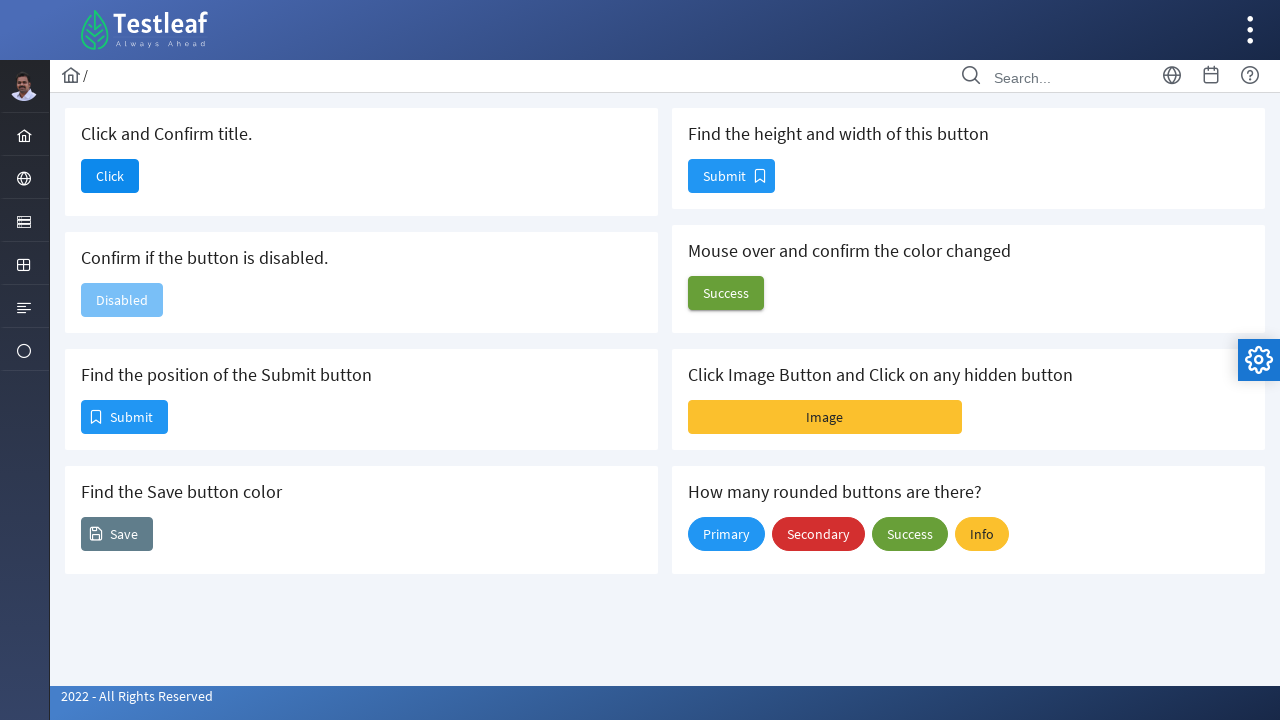